Tests dynamic content loading by navigating through links and waiting for content to appear after clicking a button

Starting URL: https://the-internet.herokuapp.com/

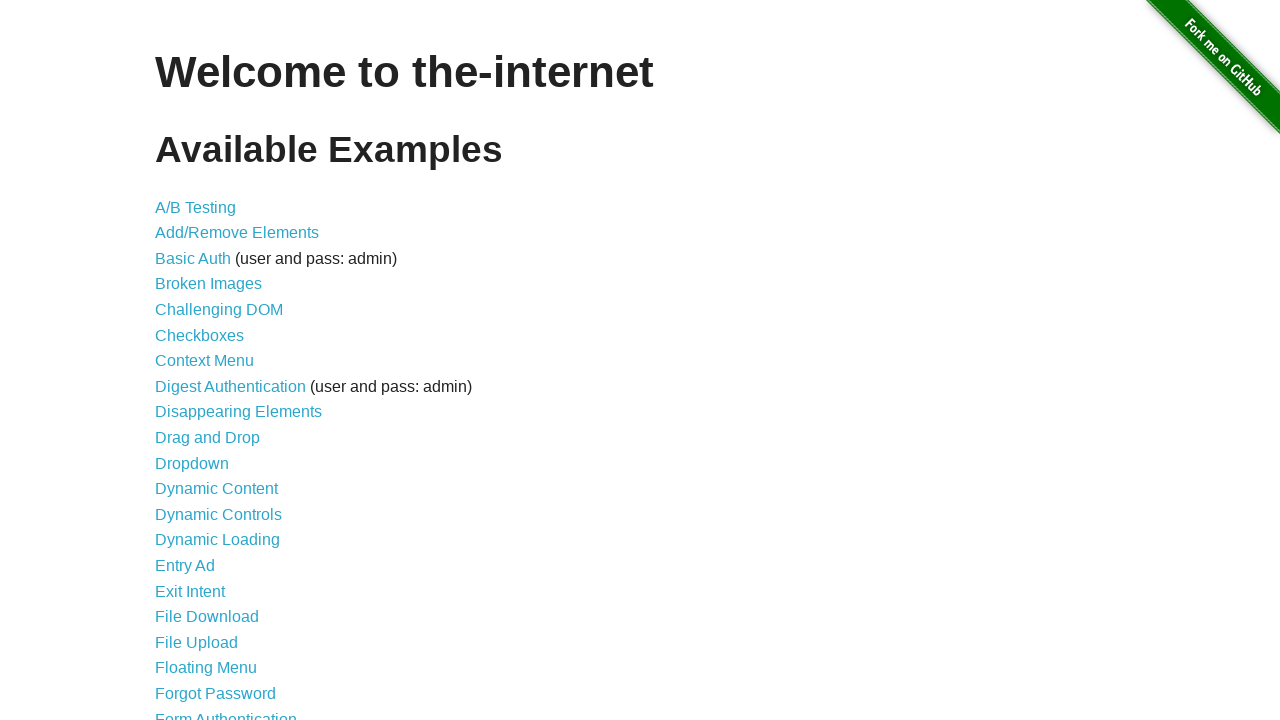

Clicked on Dynamic Loading link at (218, 540) on text=Dynamic Loading
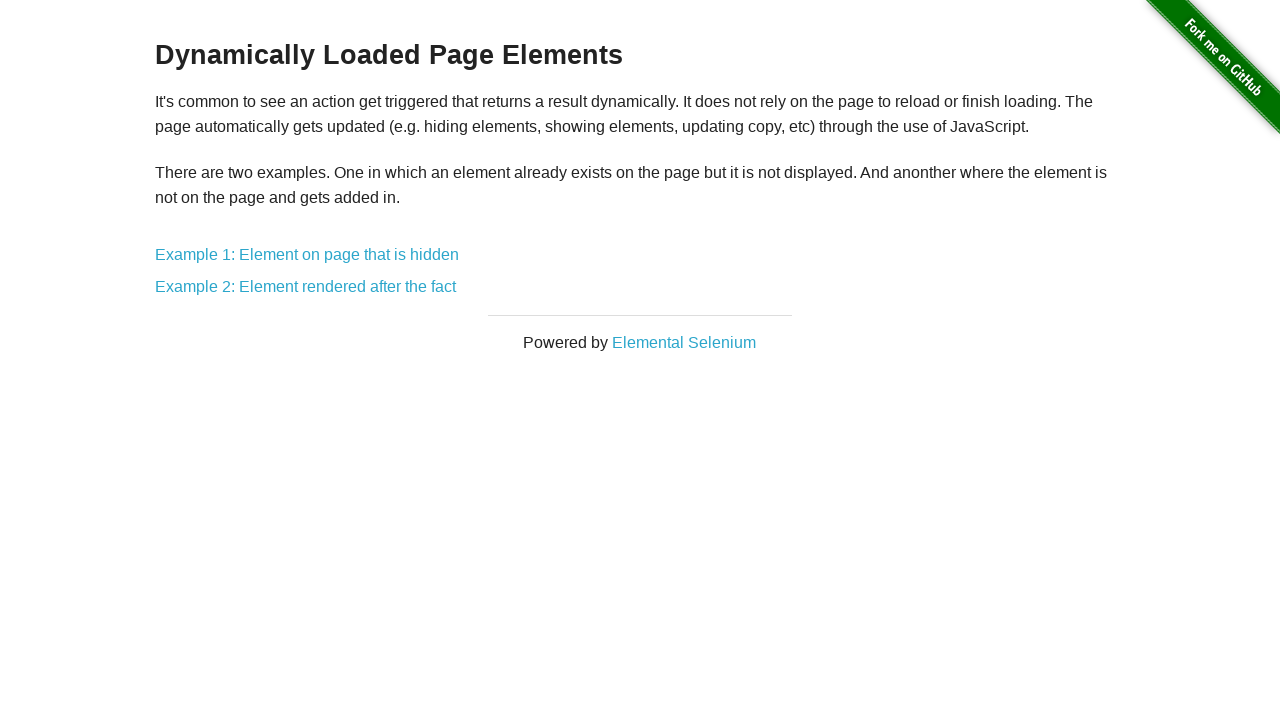

Clicked on Example 2 link at (306, 287) on text=Example 2
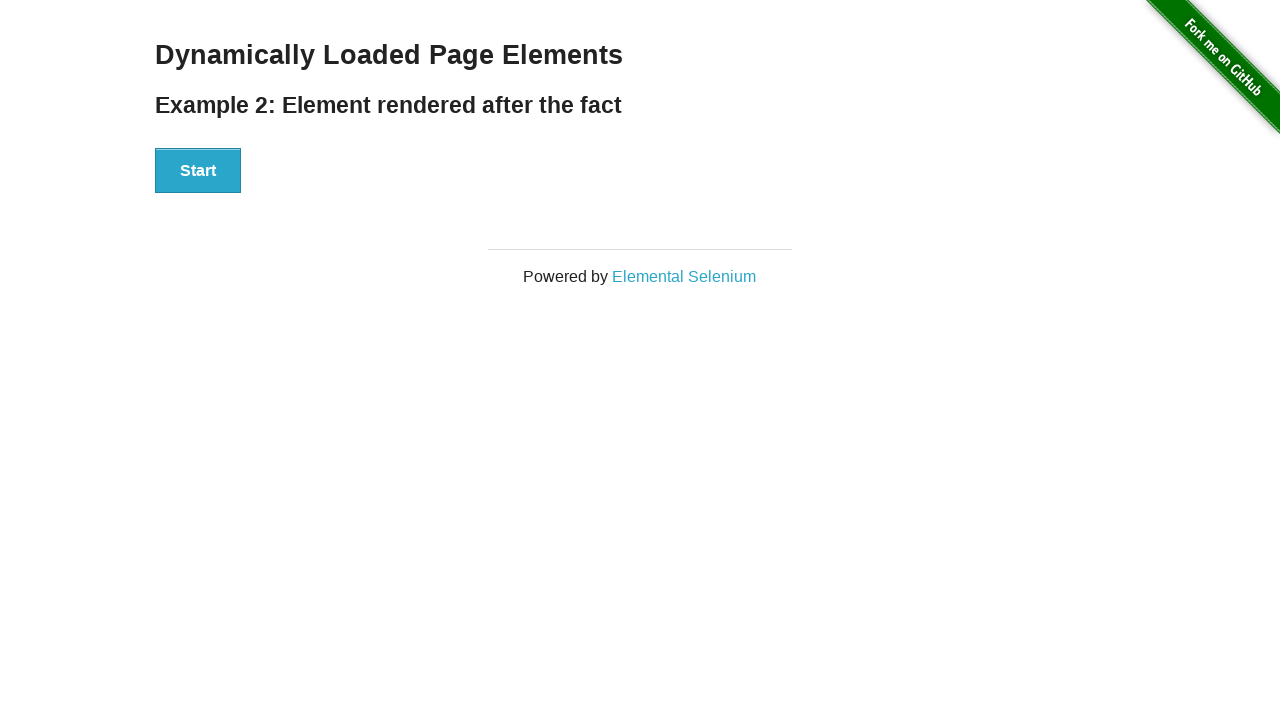

Clicked the Start button to trigger dynamic content loading at (198, 171) on button
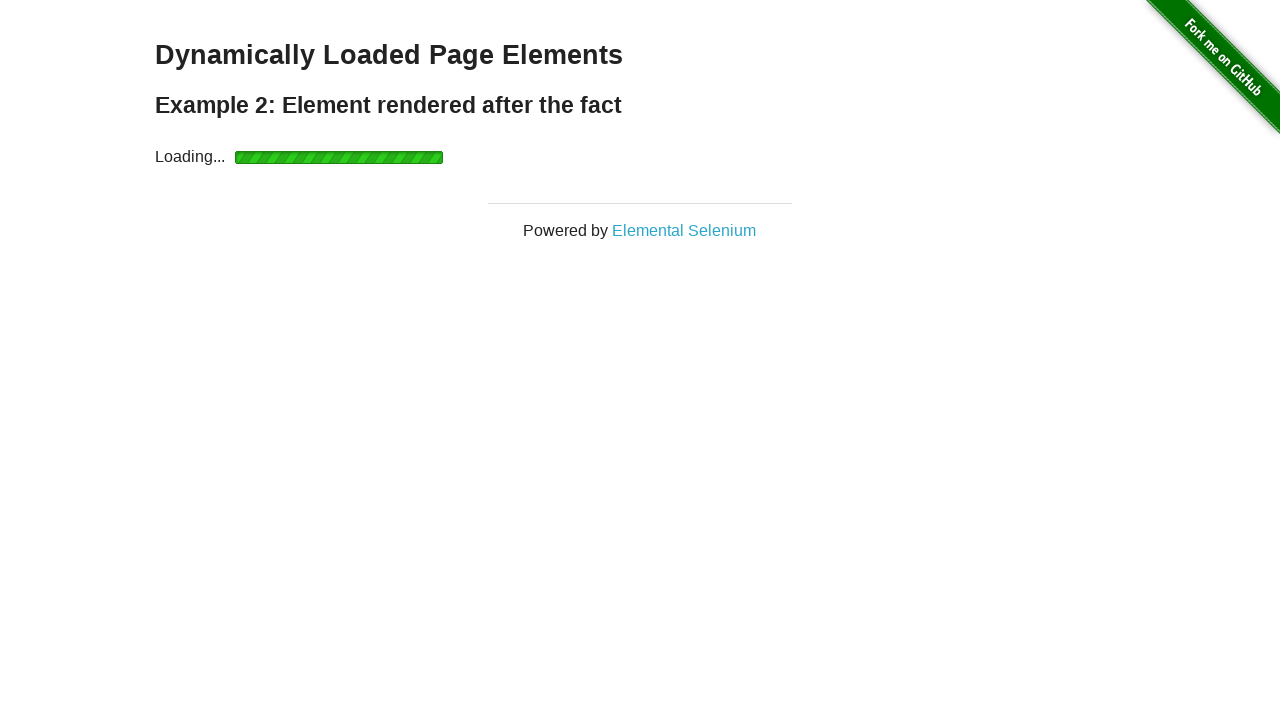

Dynamically loaded content appeared and became visible
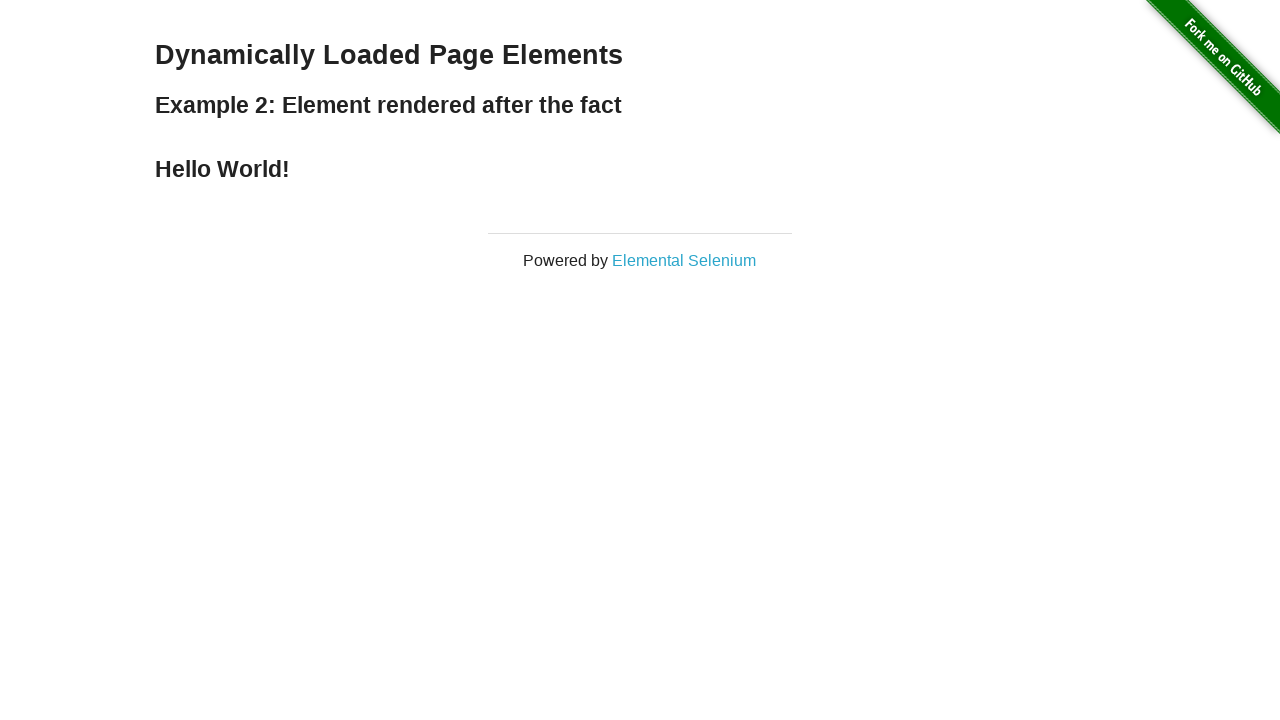

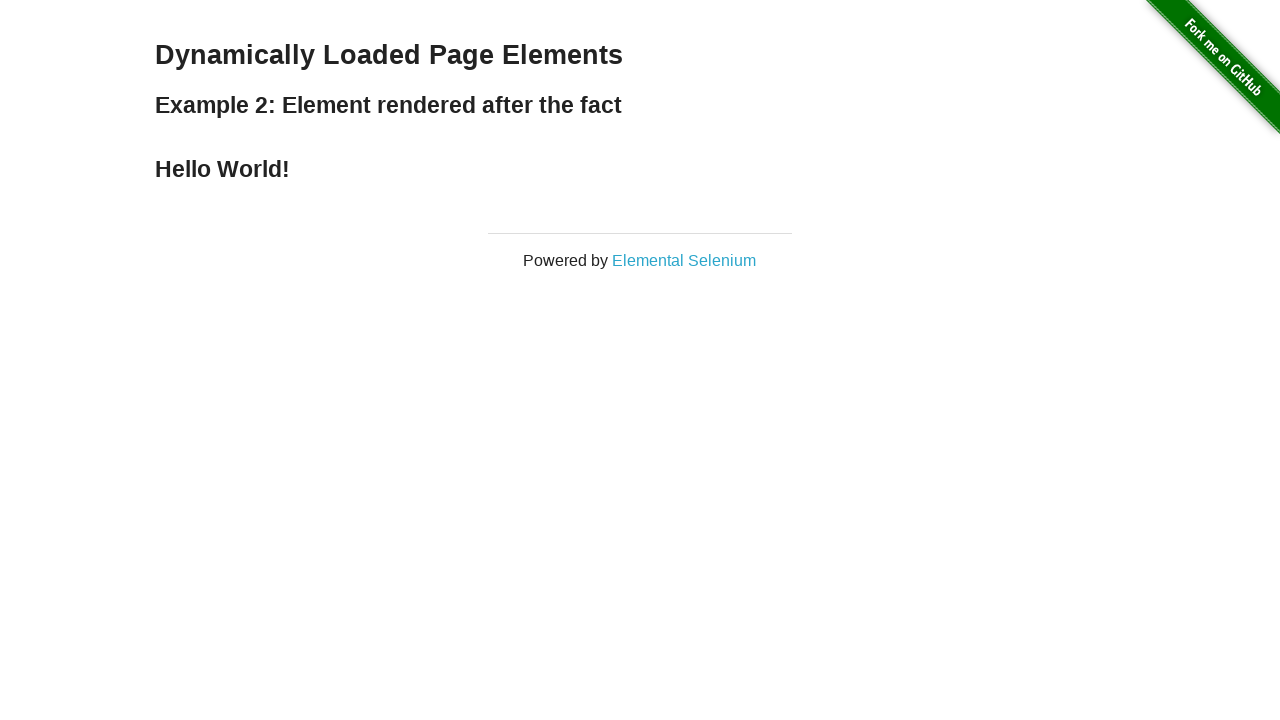